Tests right-click context menu functionality by performing a right-click action on an element and verifying the context menu appears

Starting URL: http://swisnl.github.io/jQuery-contextMenu/demo.html

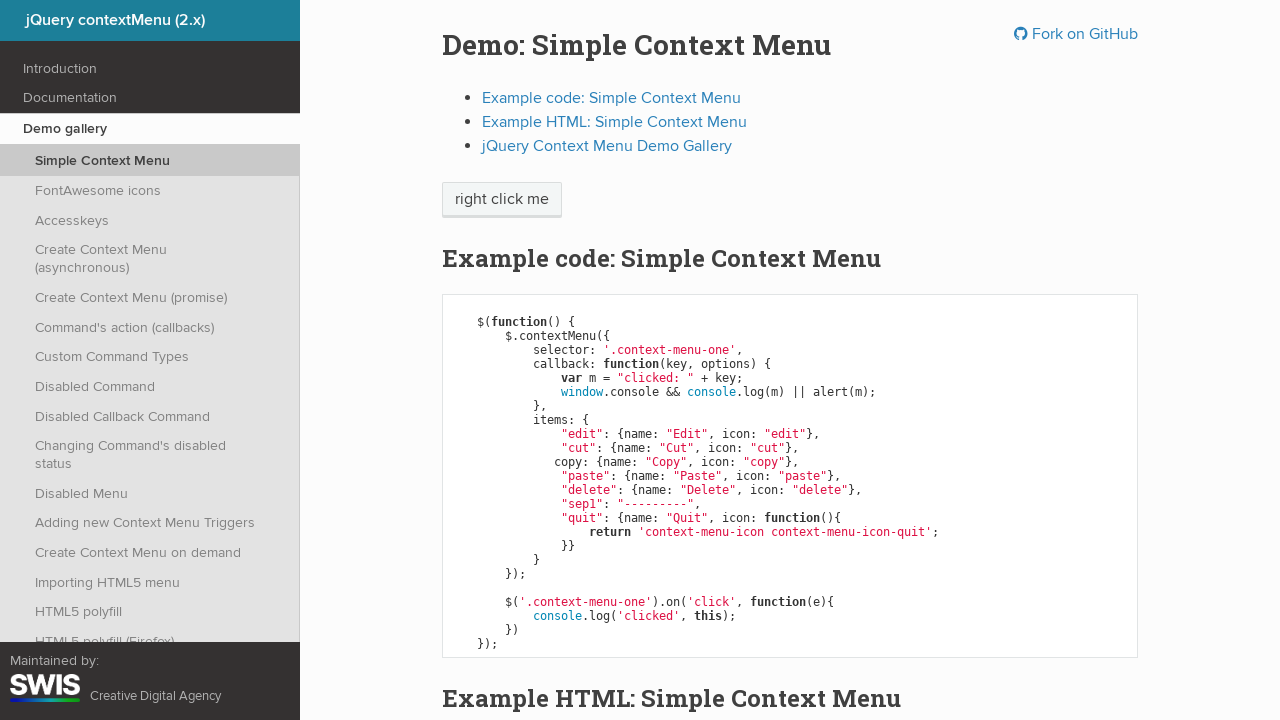

Located the context menu trigger element
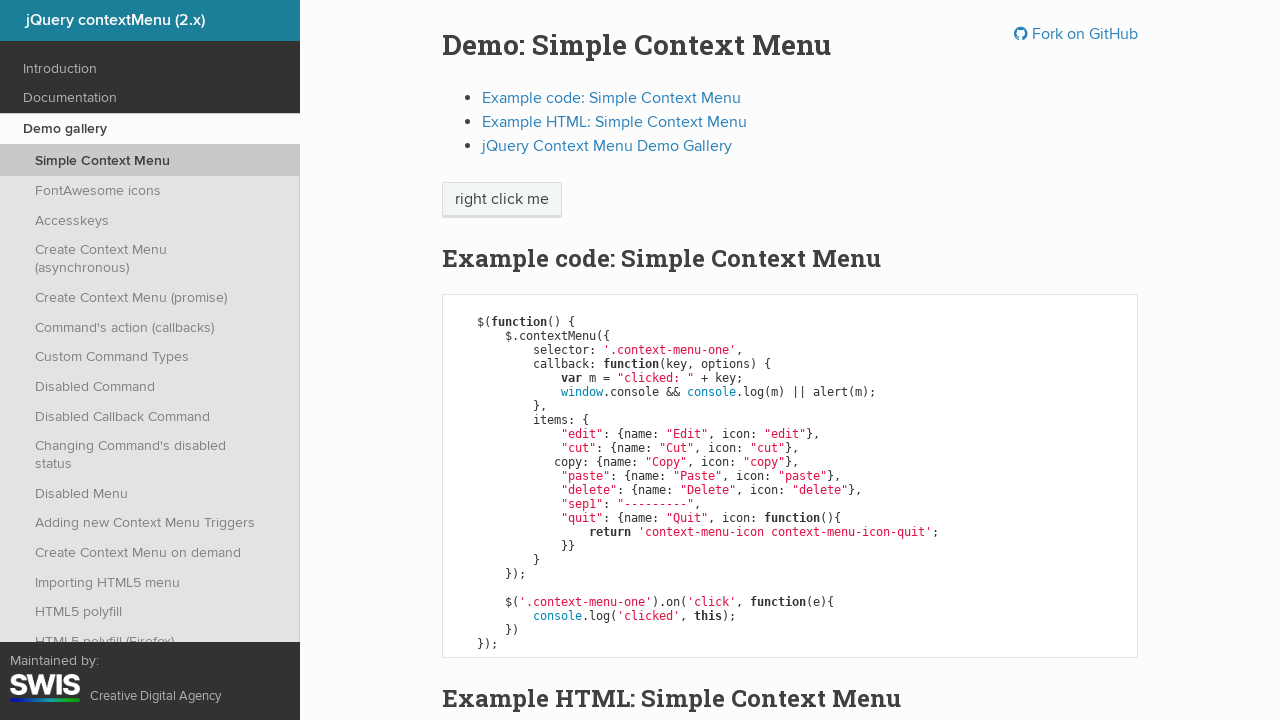

Performed right-click action on the element at (502, 200) on xpath=//span[contains(@class,'context-menu-one')]
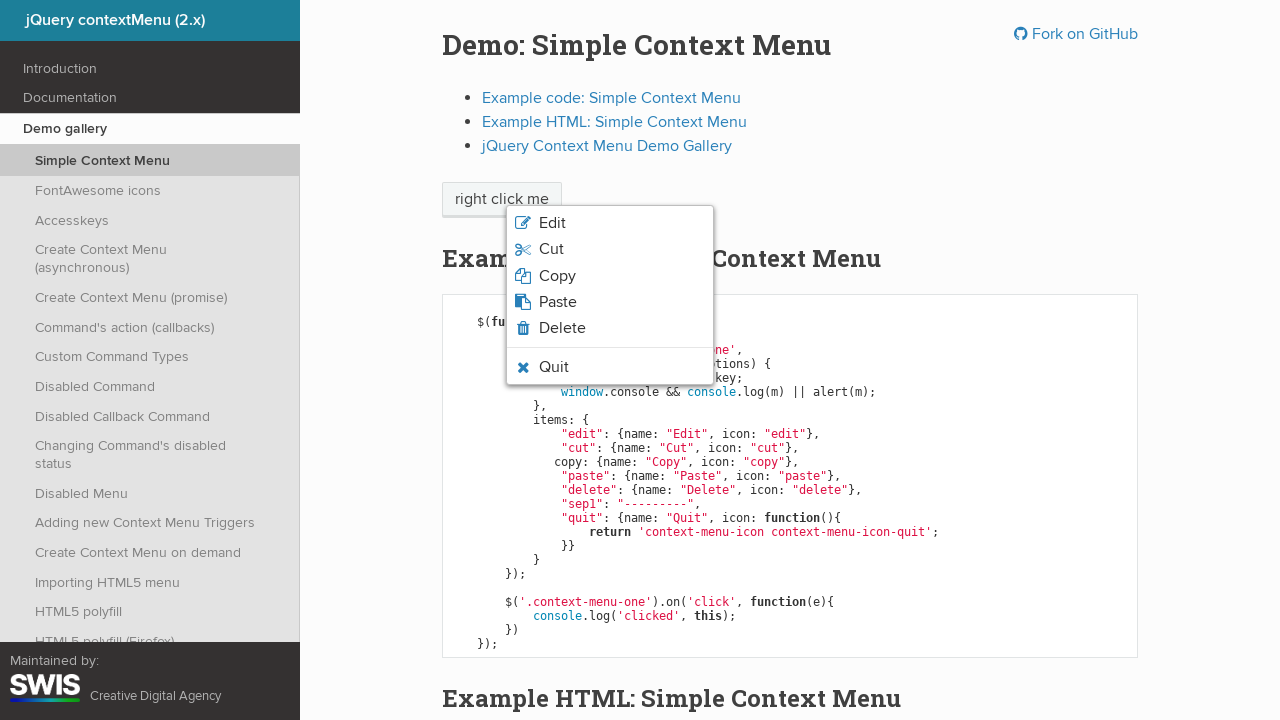

Context menu appeared after right-click
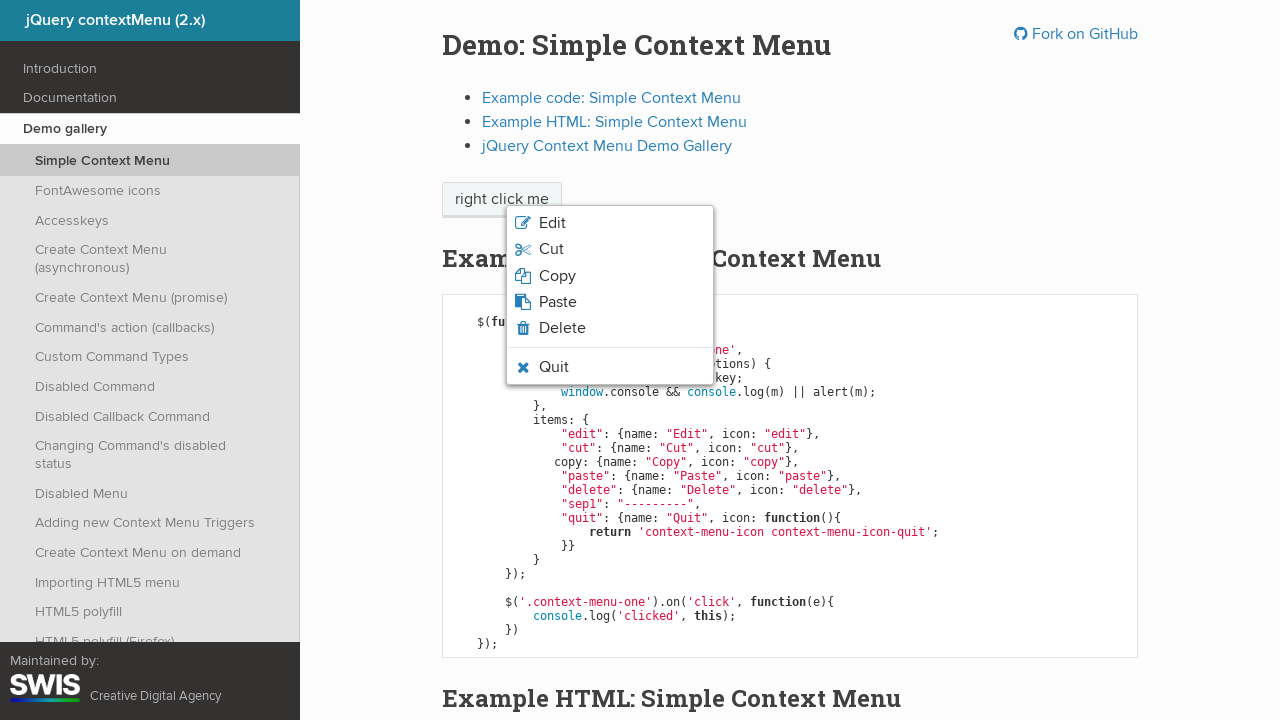

Retrieved all context menu items
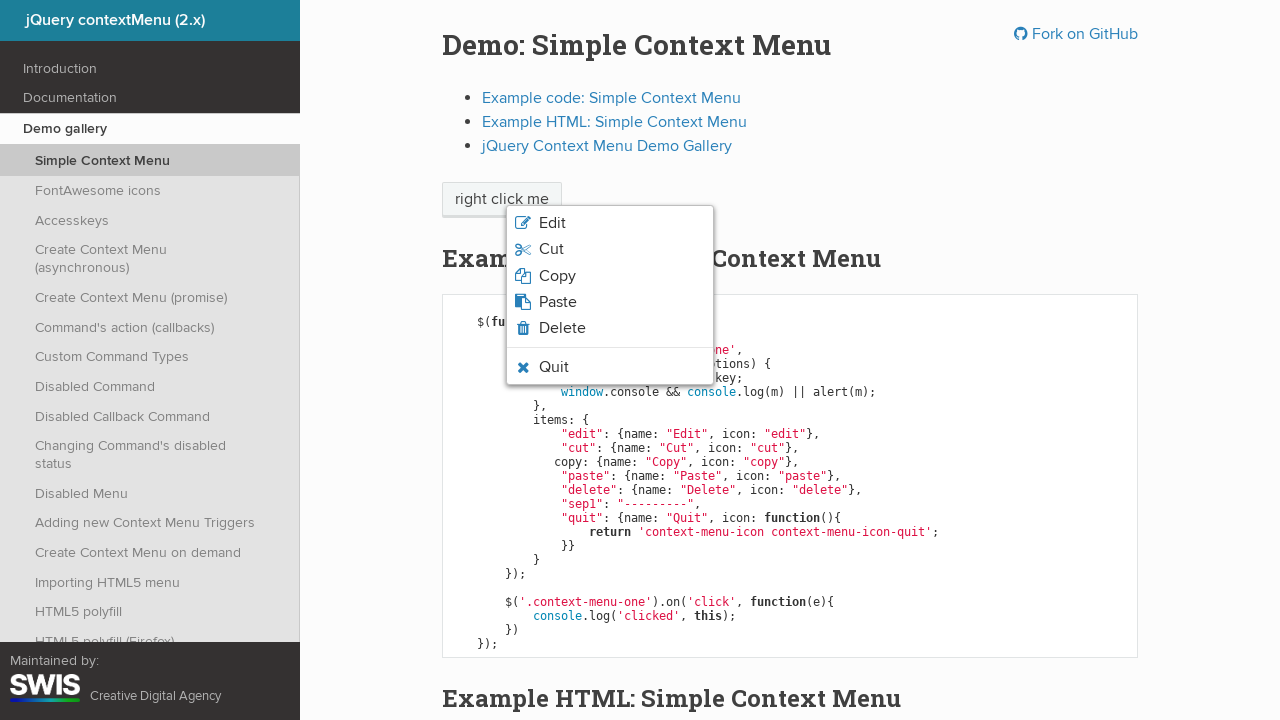

Printed context menu item: Edit
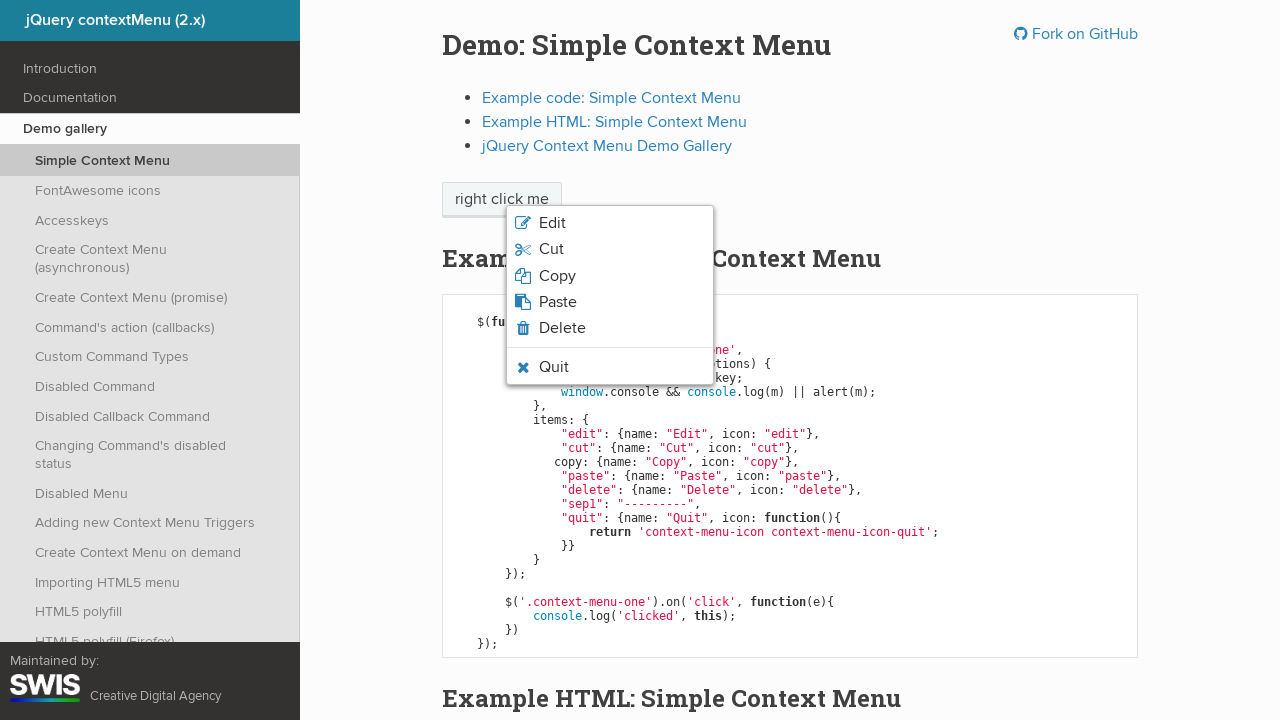

Printed context menu item: Cut
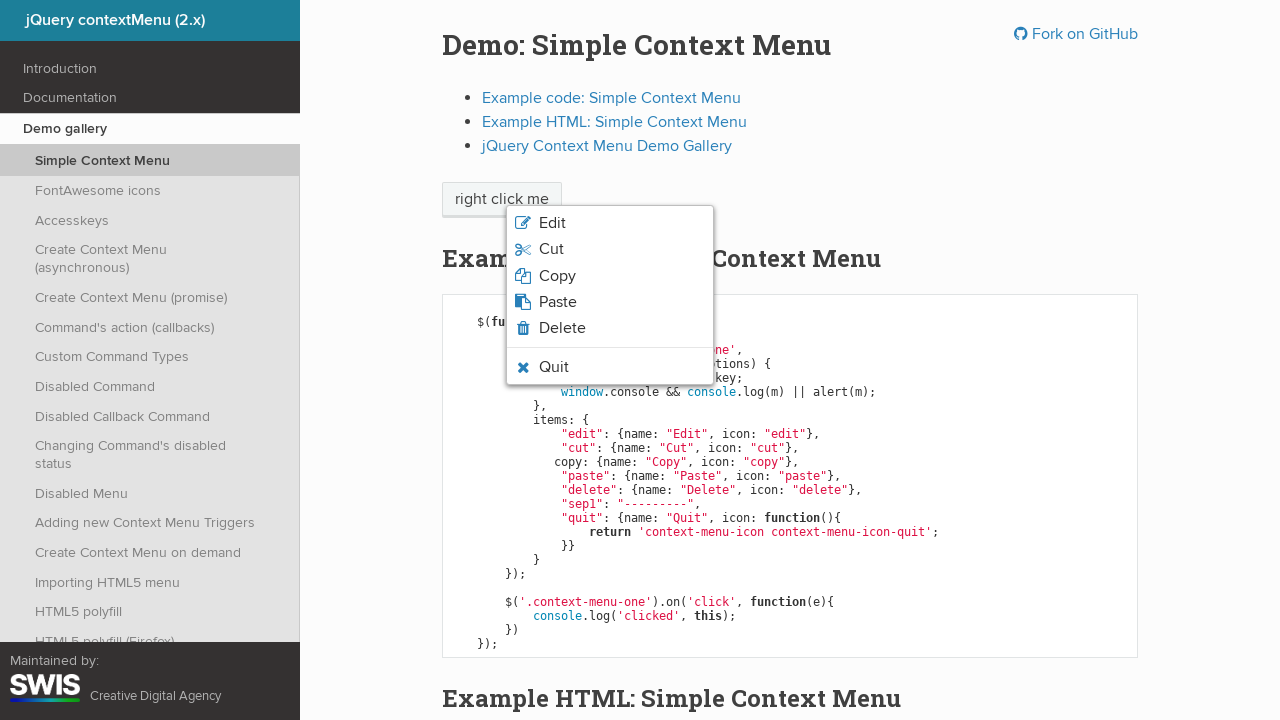

Printed context menu item: Copy
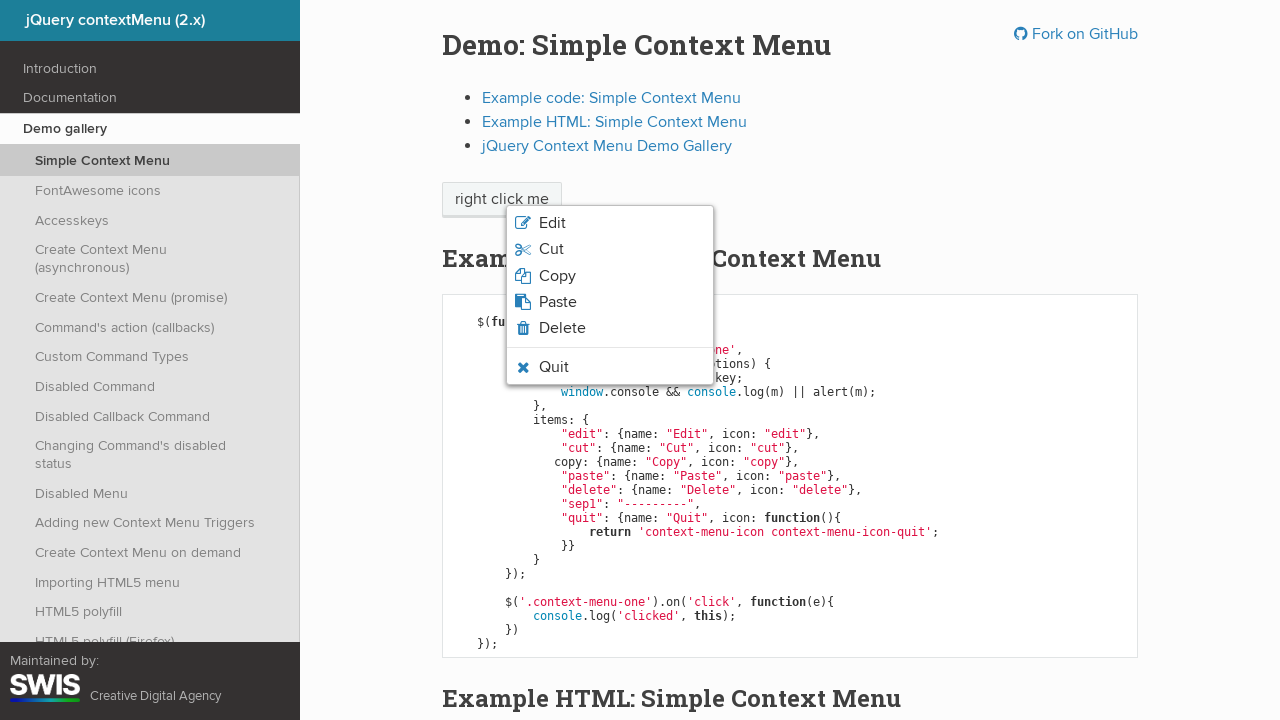

Printed context menu item: Paste
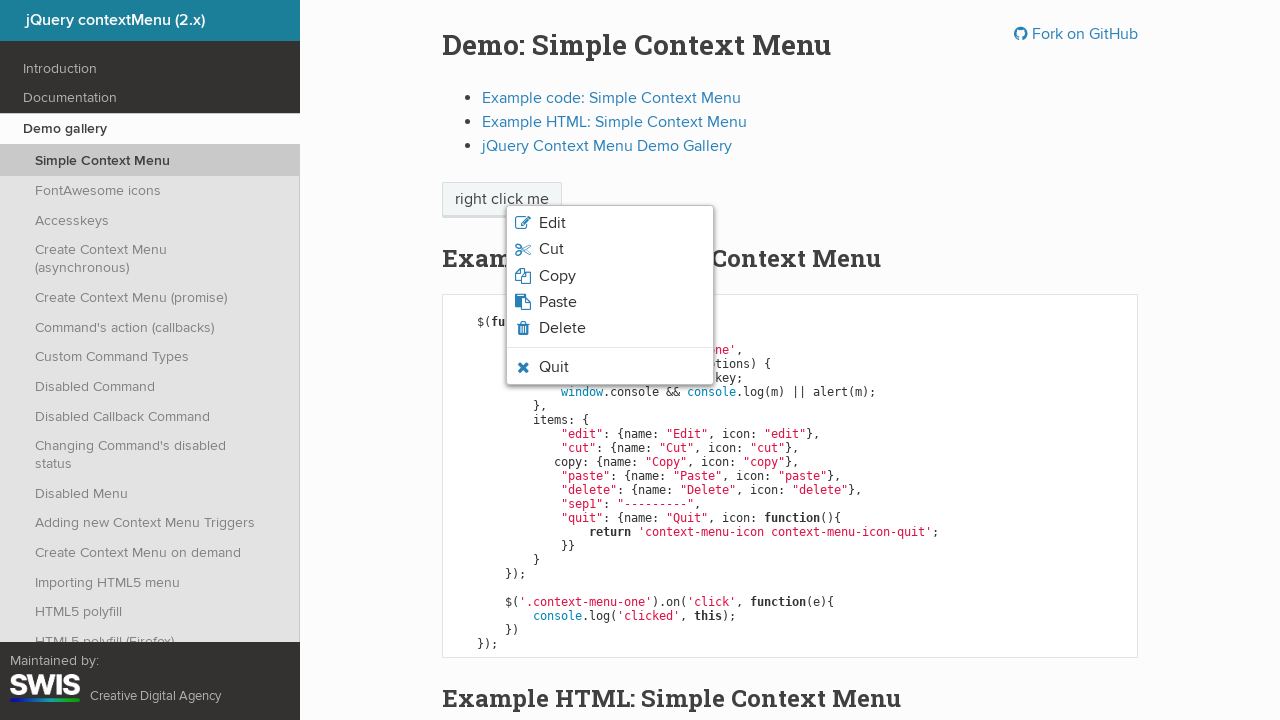

Printed context menu item: Delete
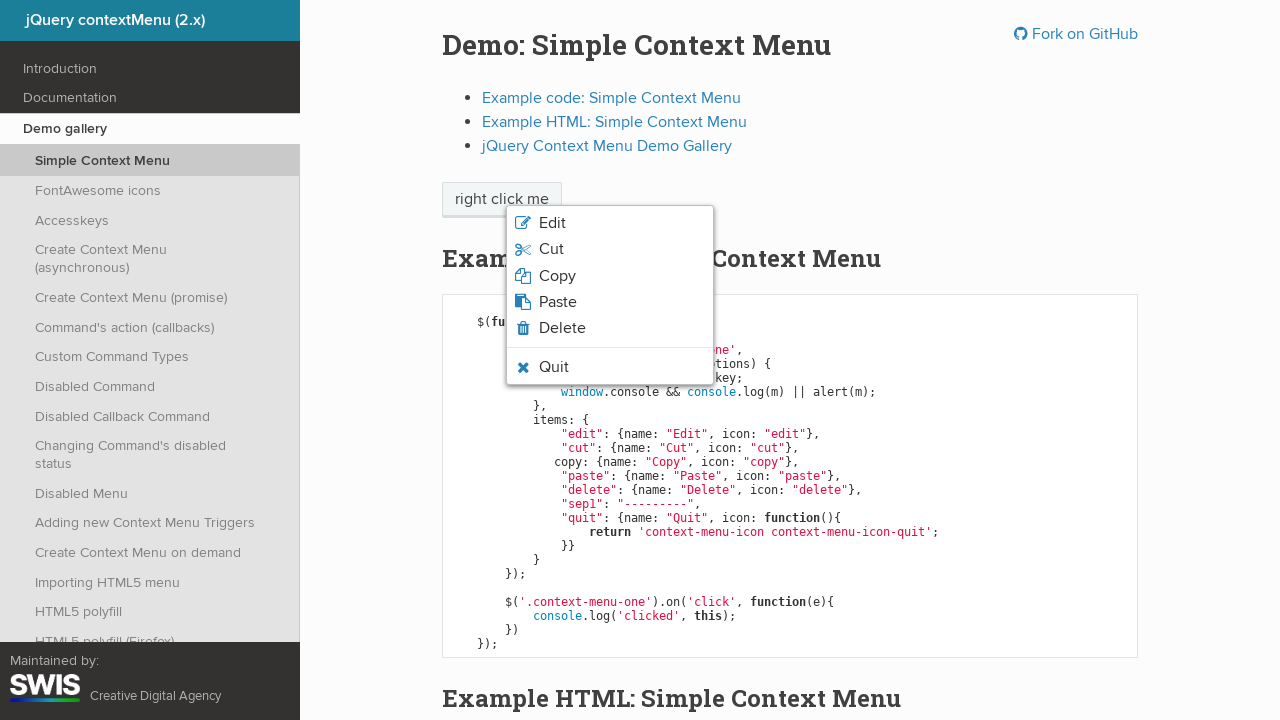

Printed context menu item: Quit
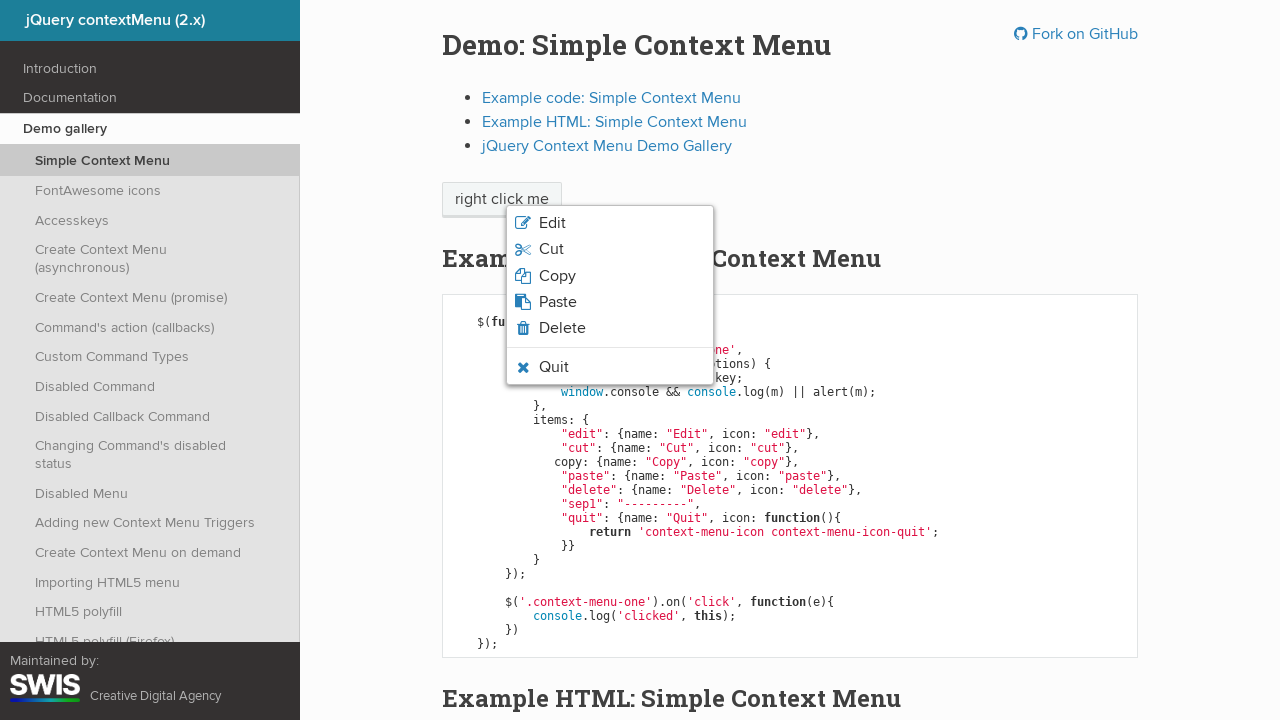

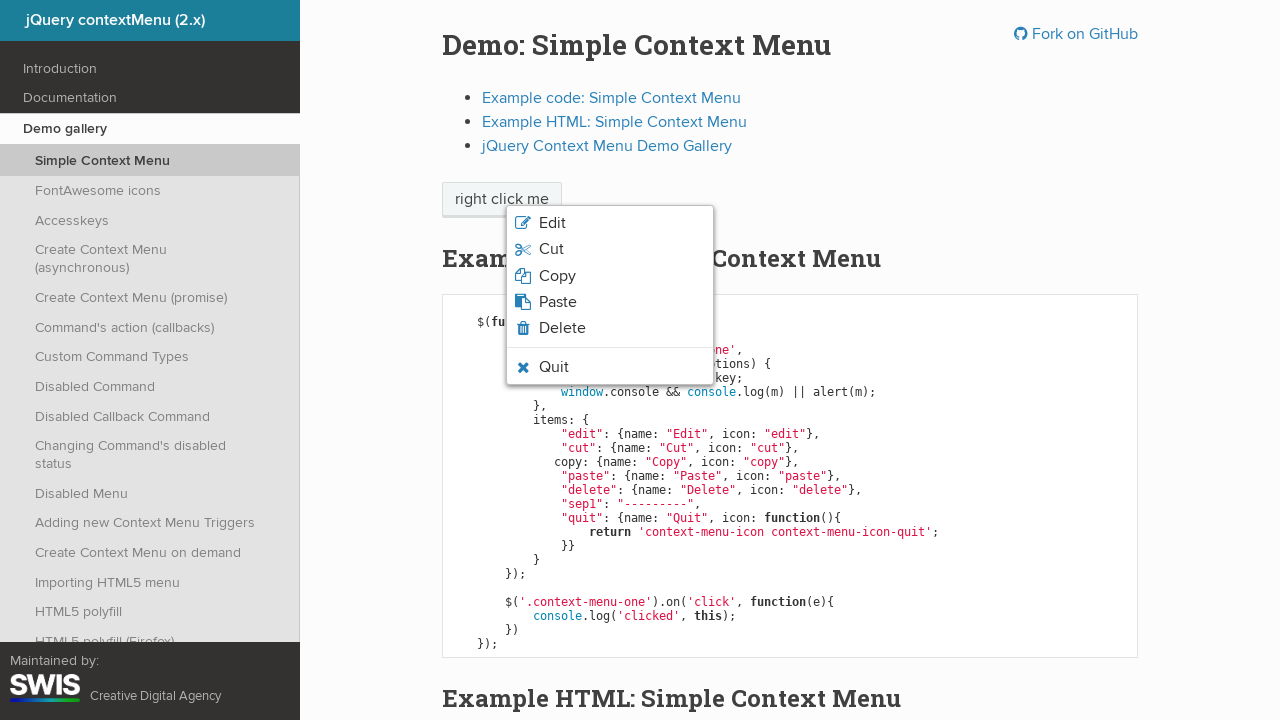